Tests checkbox functionality by toggling all checkboxes on the page

Starting URL: https://practice.expandtesting.com/checkboxes

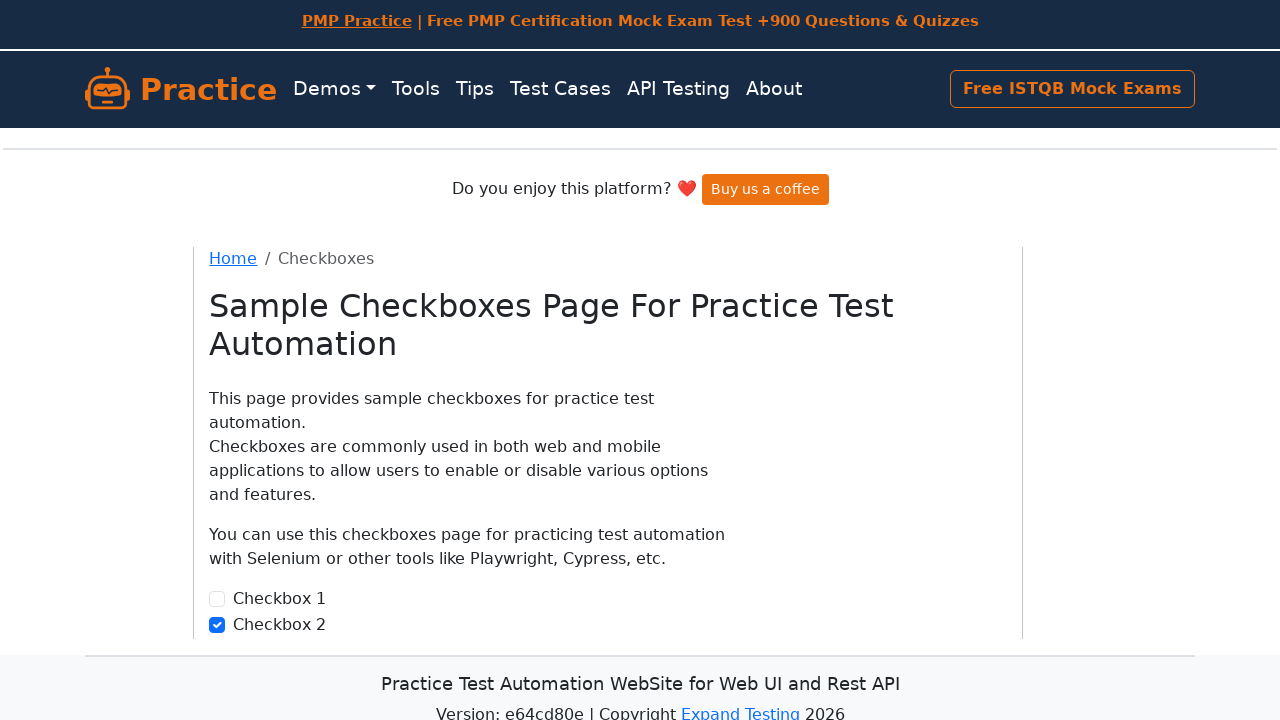

Navigated to checkbox practice page
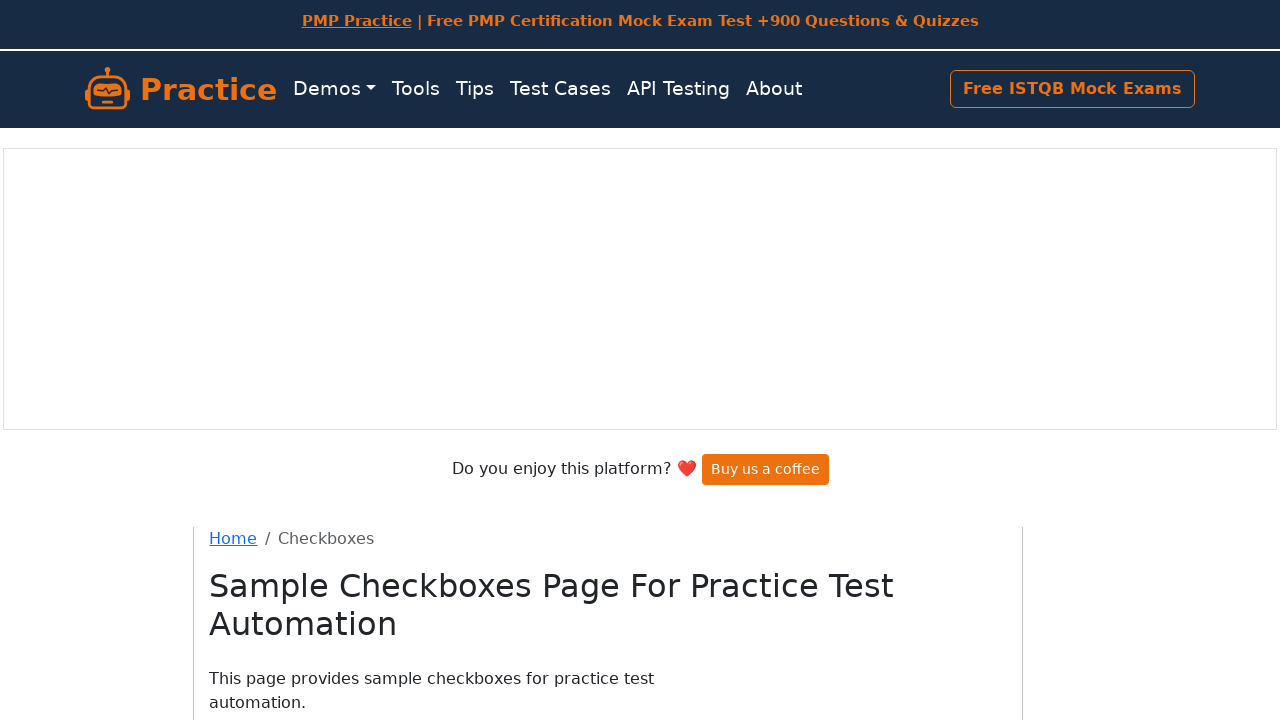

Located all checkboxes on the page
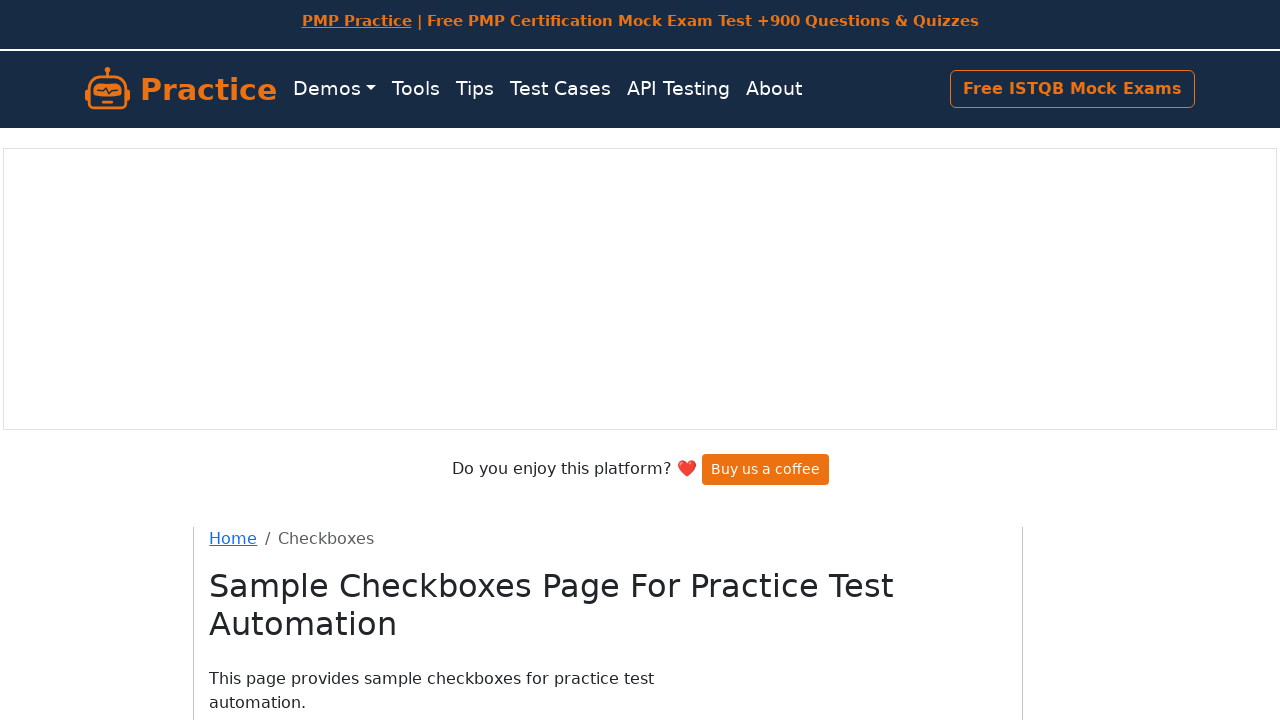

Toggled checkbox 1 at (217, 400) on input[type='checkbox'] >> nth=0
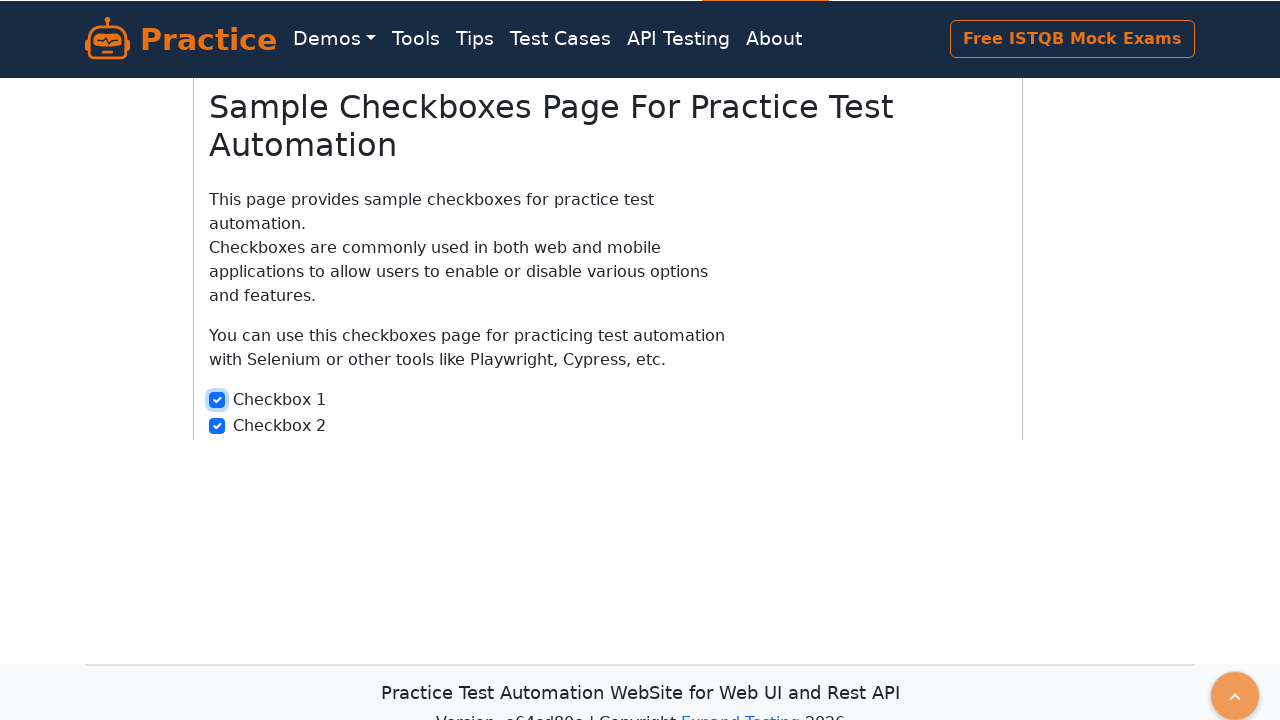

Toggled checkbox 2 at (217, 426) on input[type='checkbox'] >> nth=1
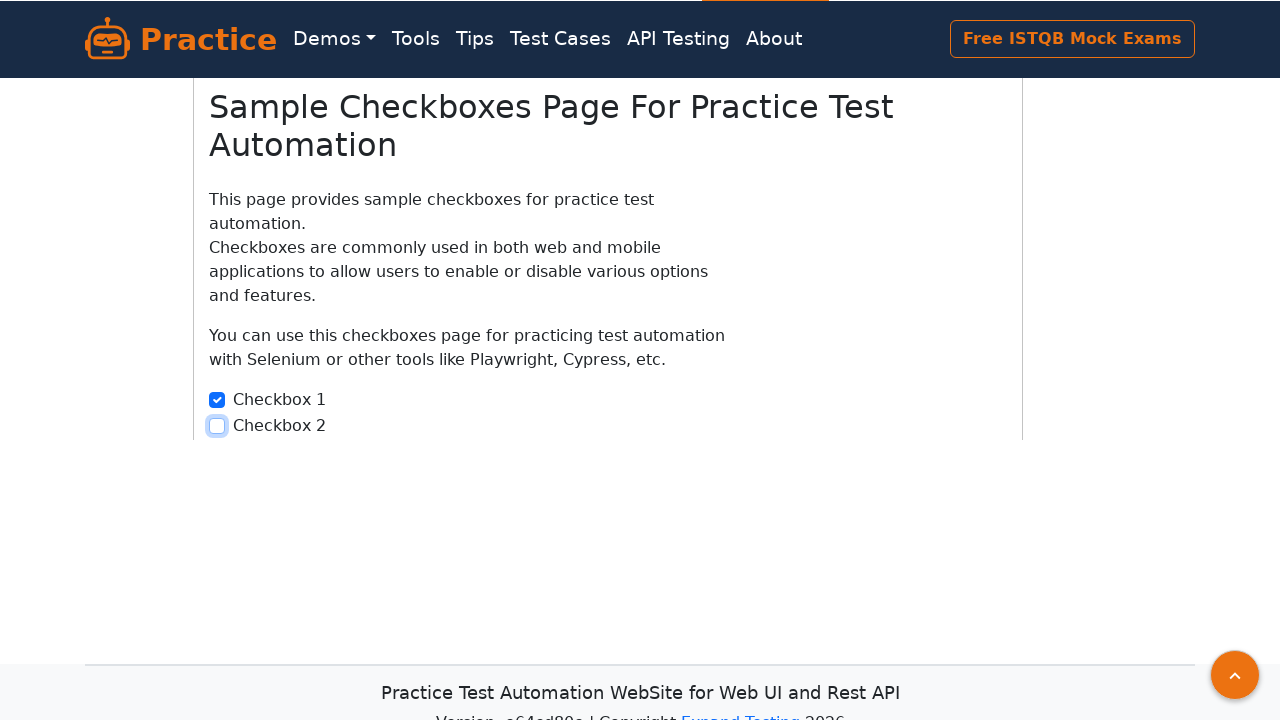

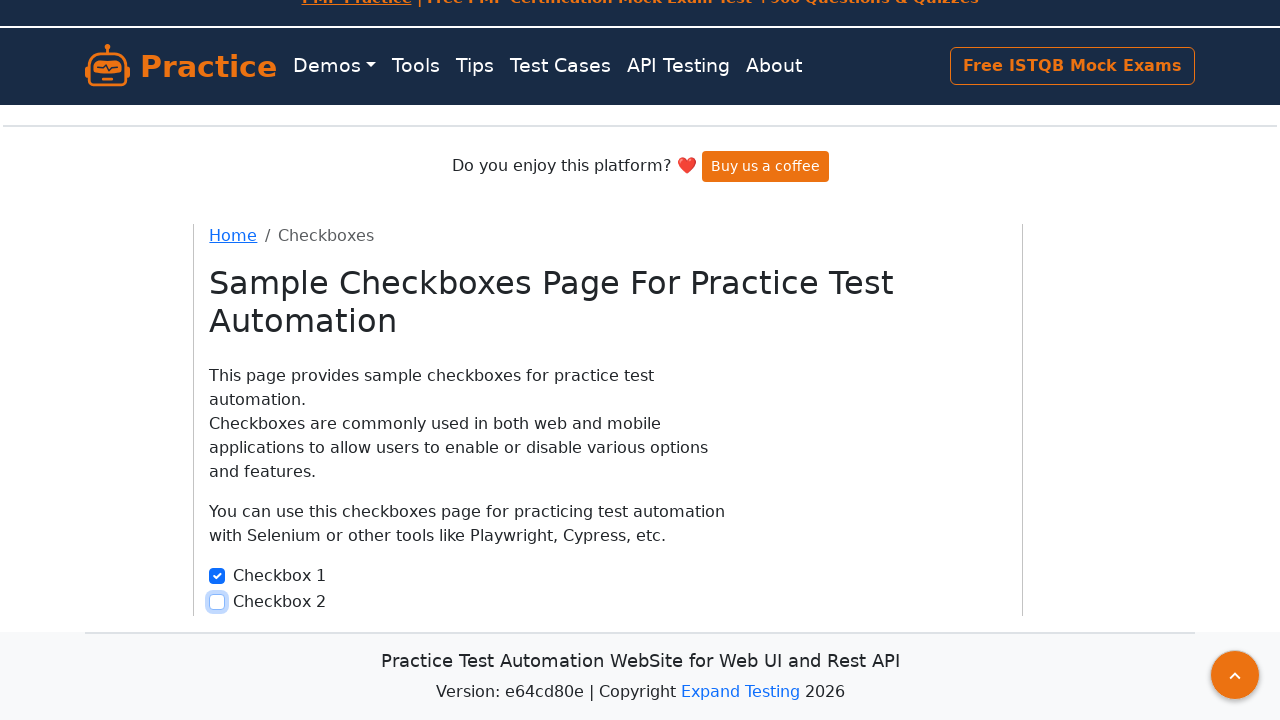